Tests multi-window handling by opening a new browser window, navigating to a second page to extract a course name, then switching back to the original window and filling a form field with that extracted text.

Starting URL: https://rahulshettyacademy.com/angularpractice/

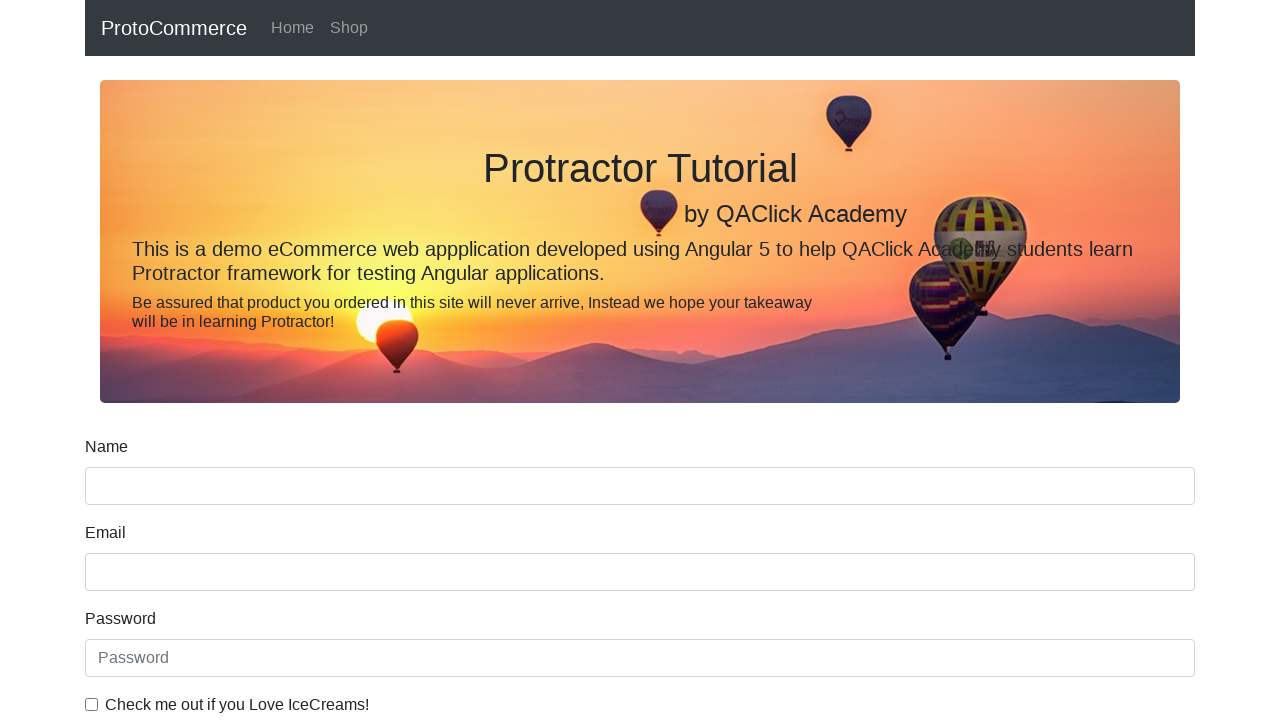

Opened a new browser window/tab
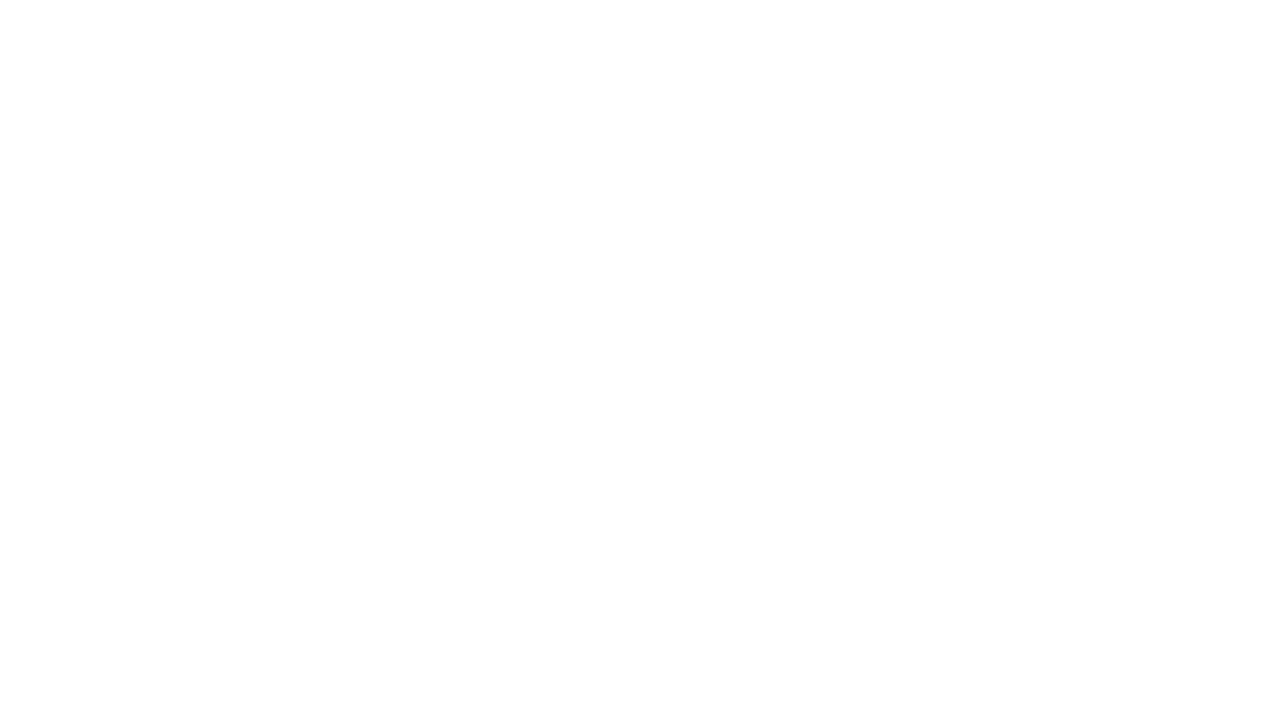

Navigated to Rahul Shetty Academy home page in new window
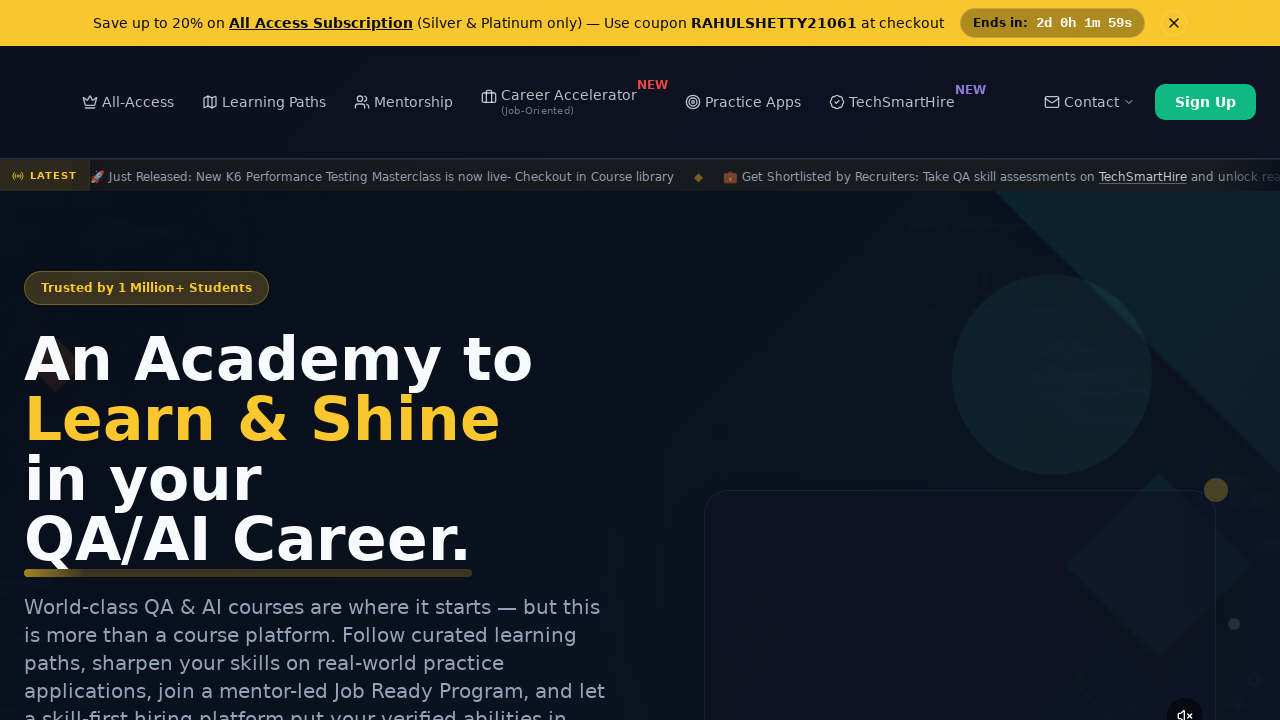

Course links loaded on home page
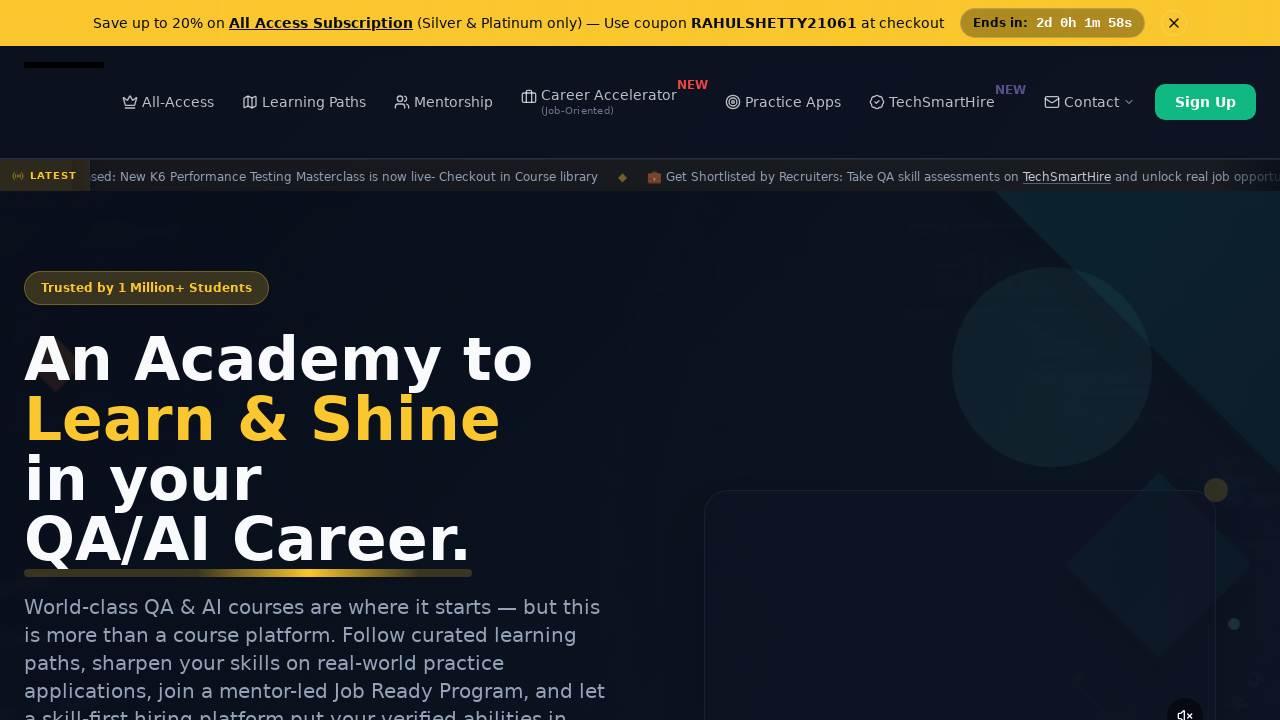

Located all course links on the page
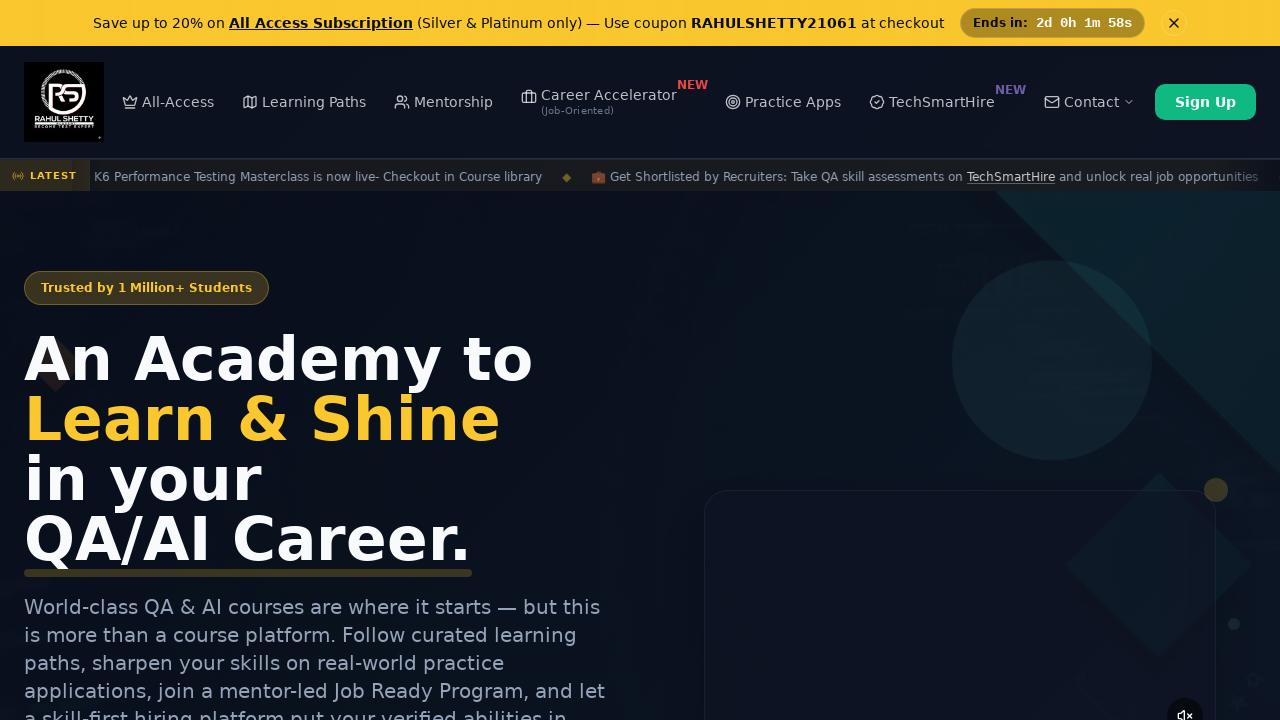

Extracted course name from second course link: Playwright Testing
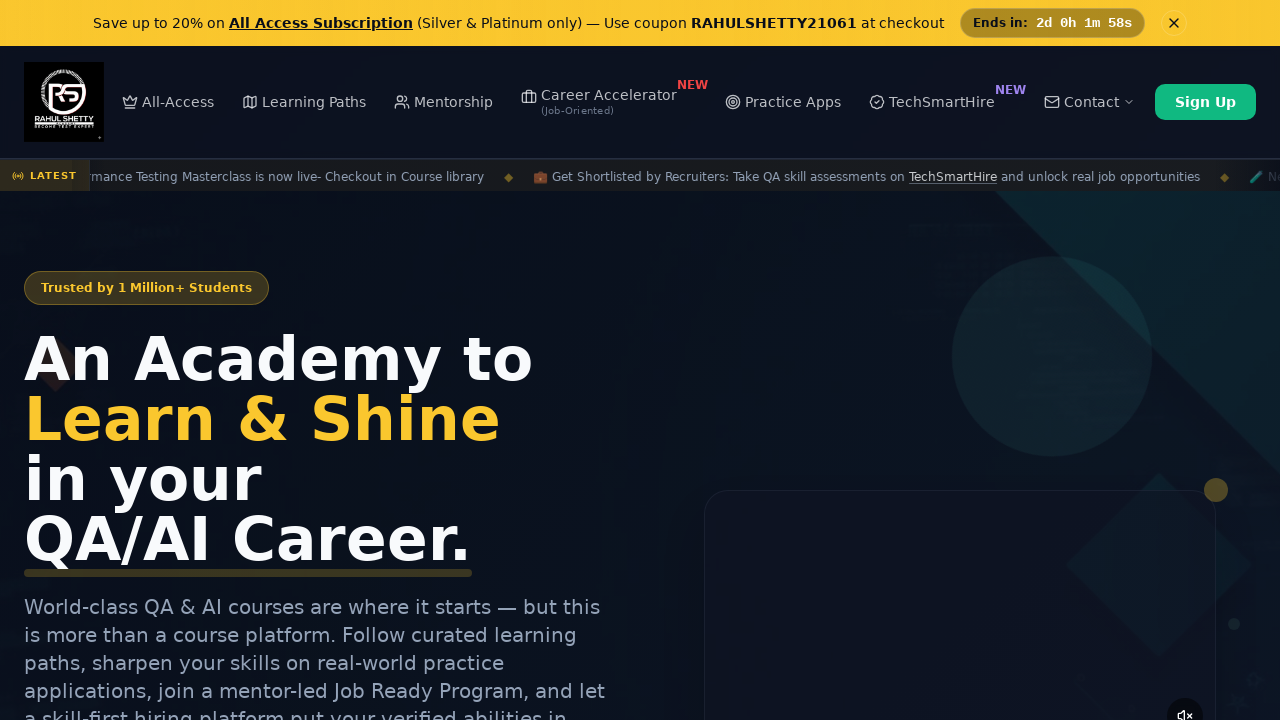

Switched back to original window (Angular Practice page)
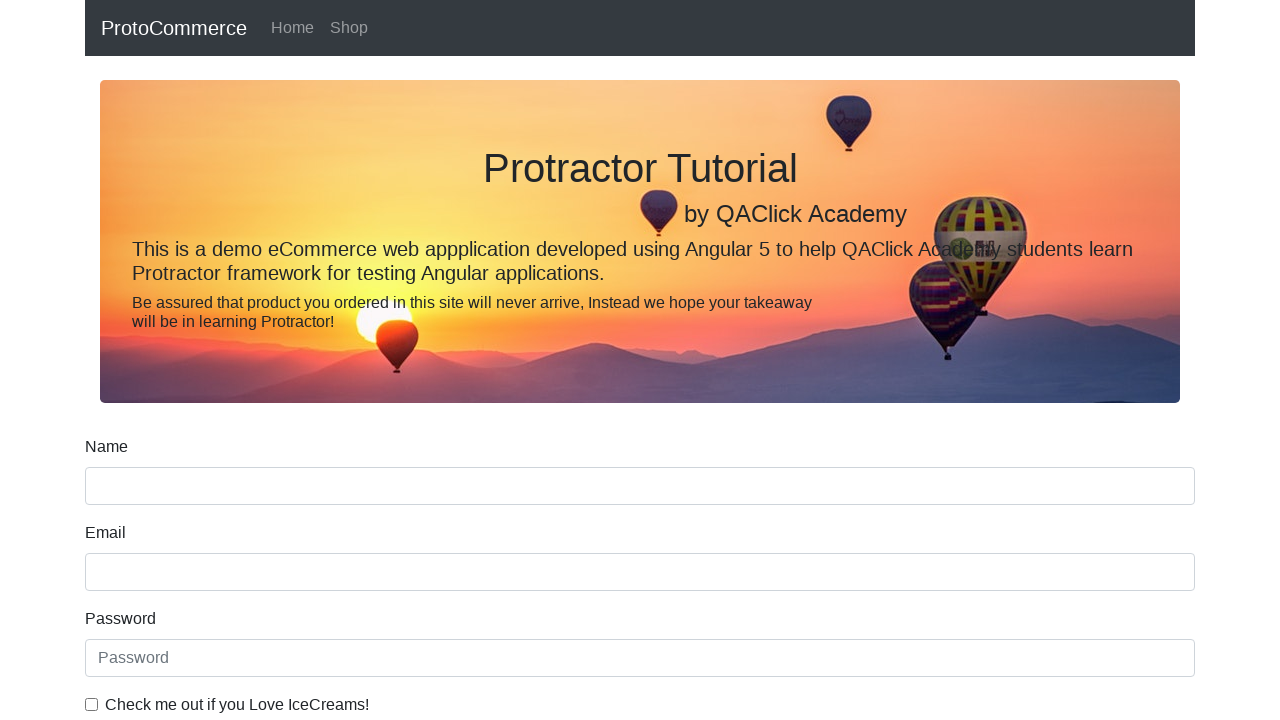

Filled name field with extracted course name: Playwright Testing on input[name='name']
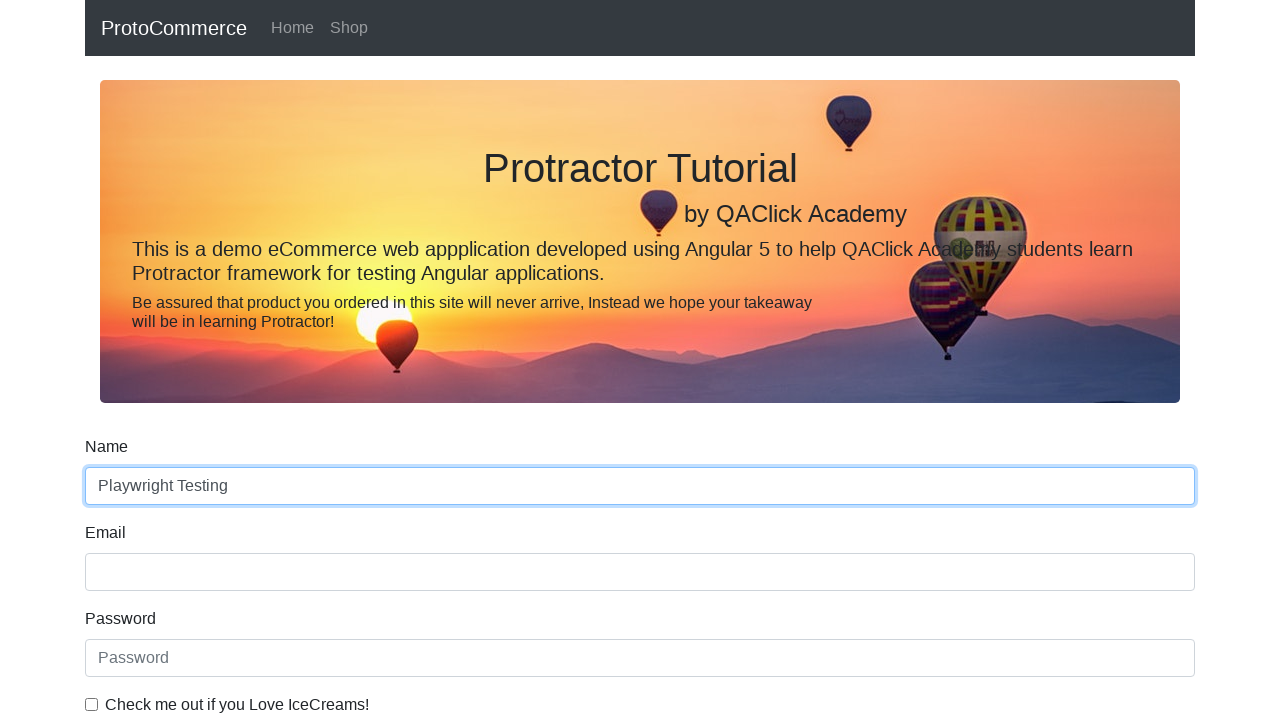

Closed the second window/tab
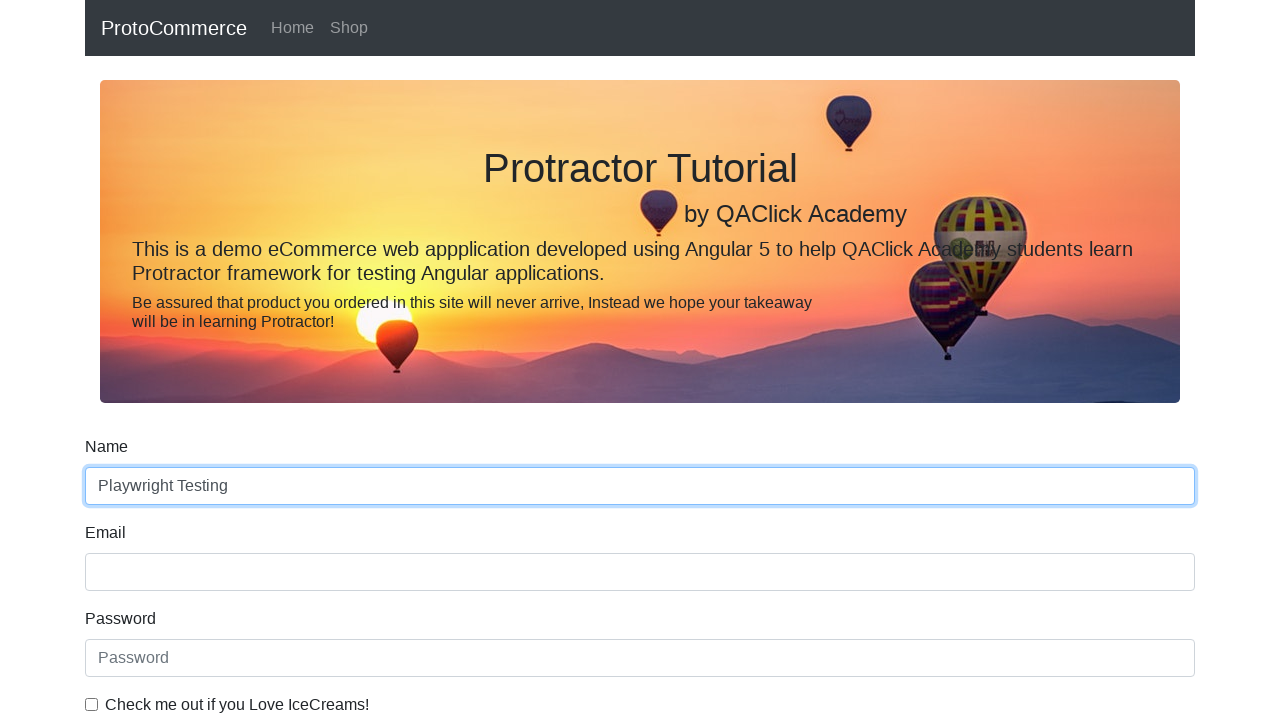

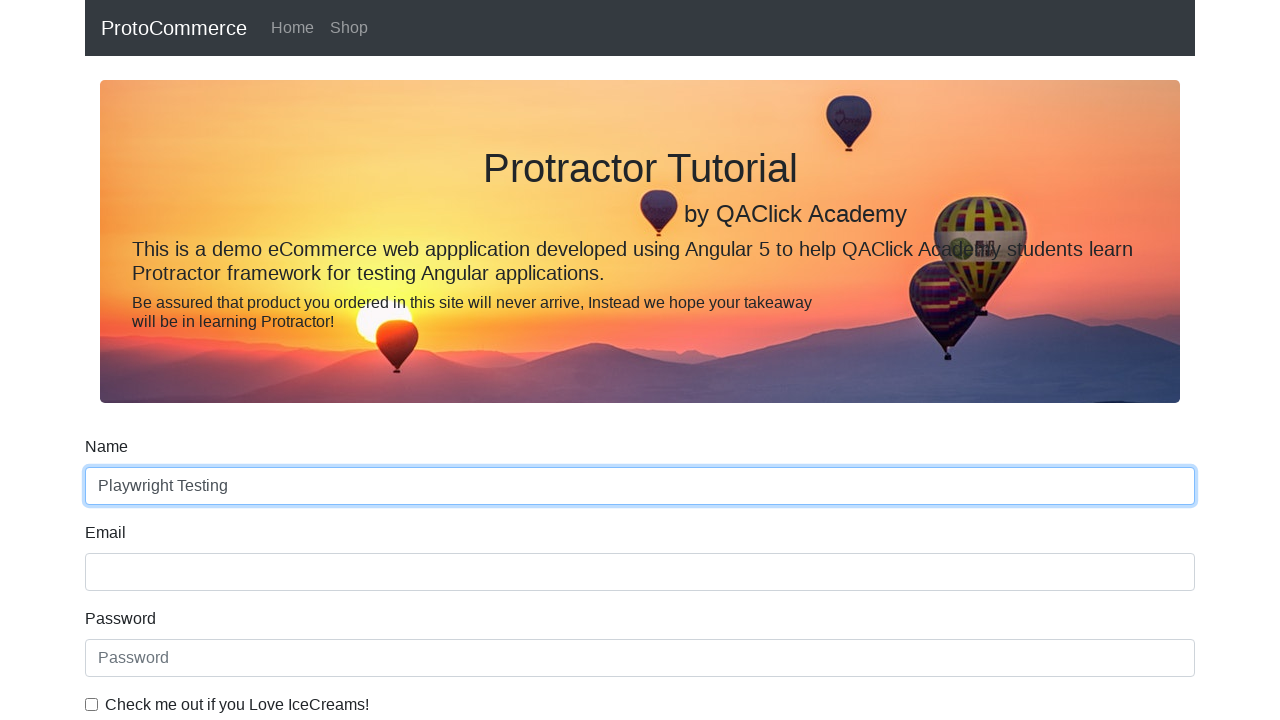